Tests the e-commerce demo site by verifying the page title, clicking on a product's "Add to cart" button (iPhone 12), and verifying the product appears in the shopping cart

Starting URL: https://bstackdemo.com/

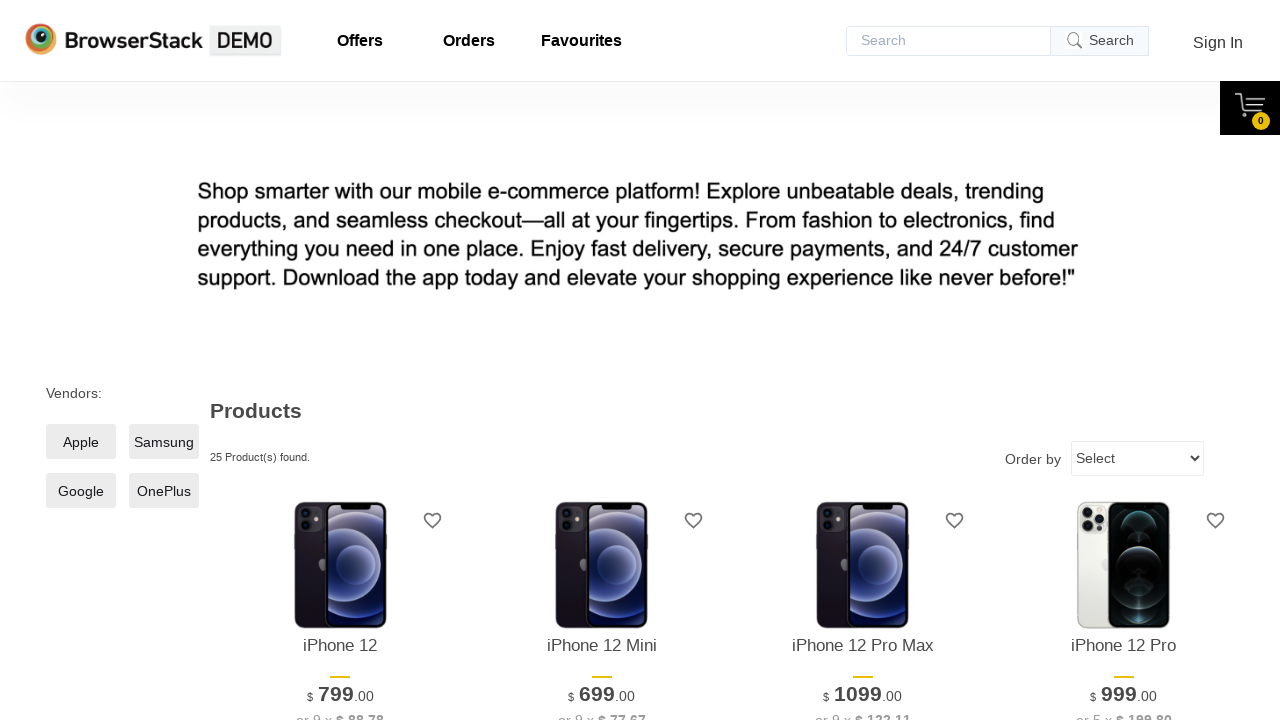

Page loaded and DOM content is ready
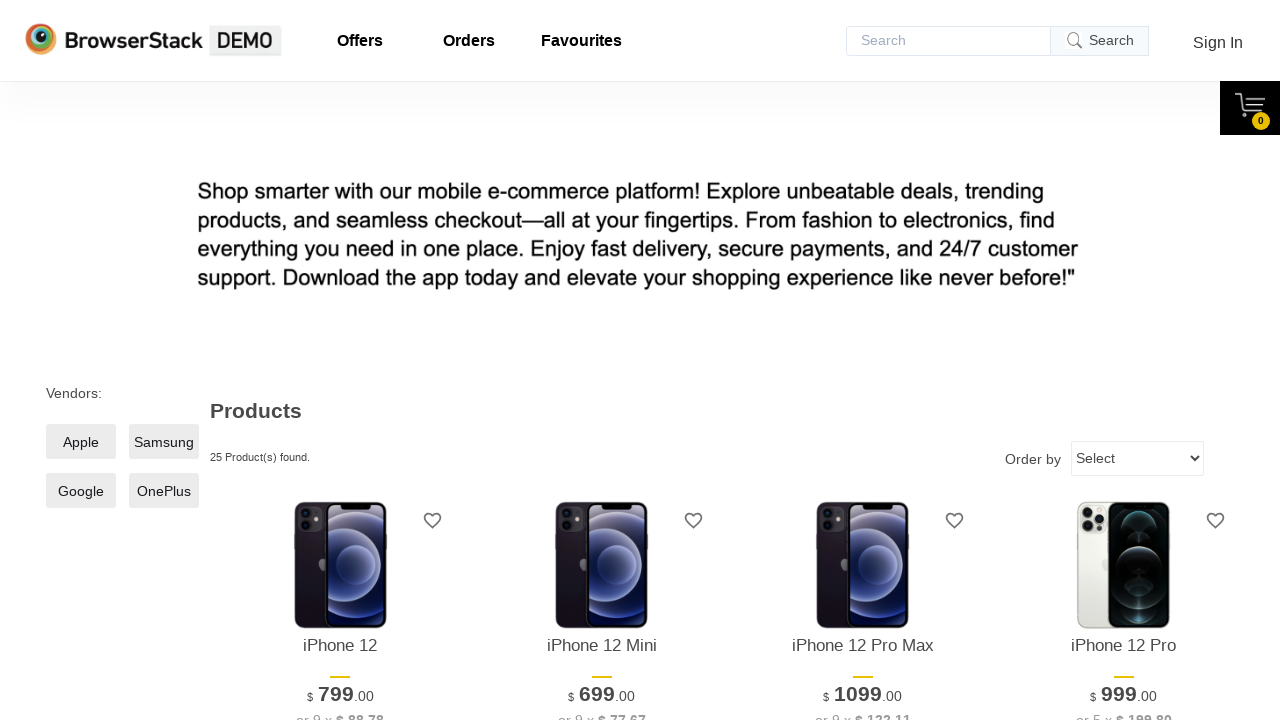

Verified page title contains 'StackDemo'
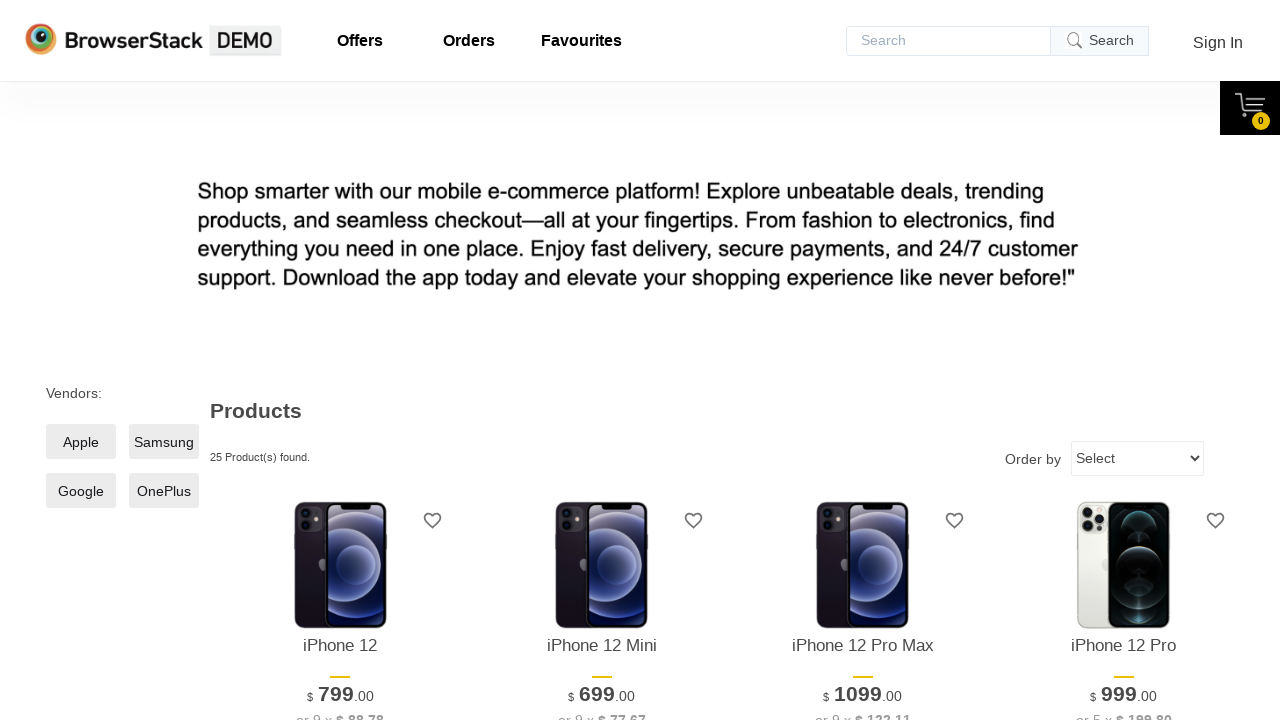

Retrieved iPhone 12 product name from product listing
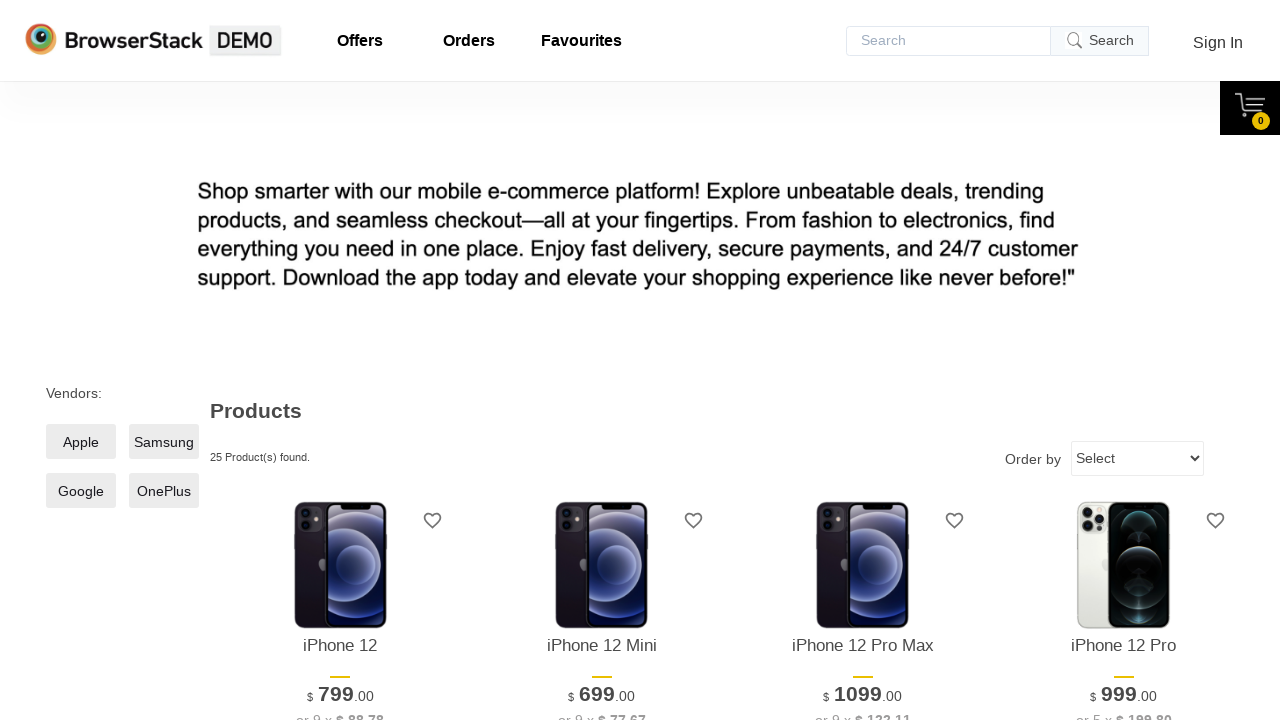

Clicked 'Add to cart' button for iPhone 12 at (340, 361) on xpath=//*[@id="1"]/div[4]
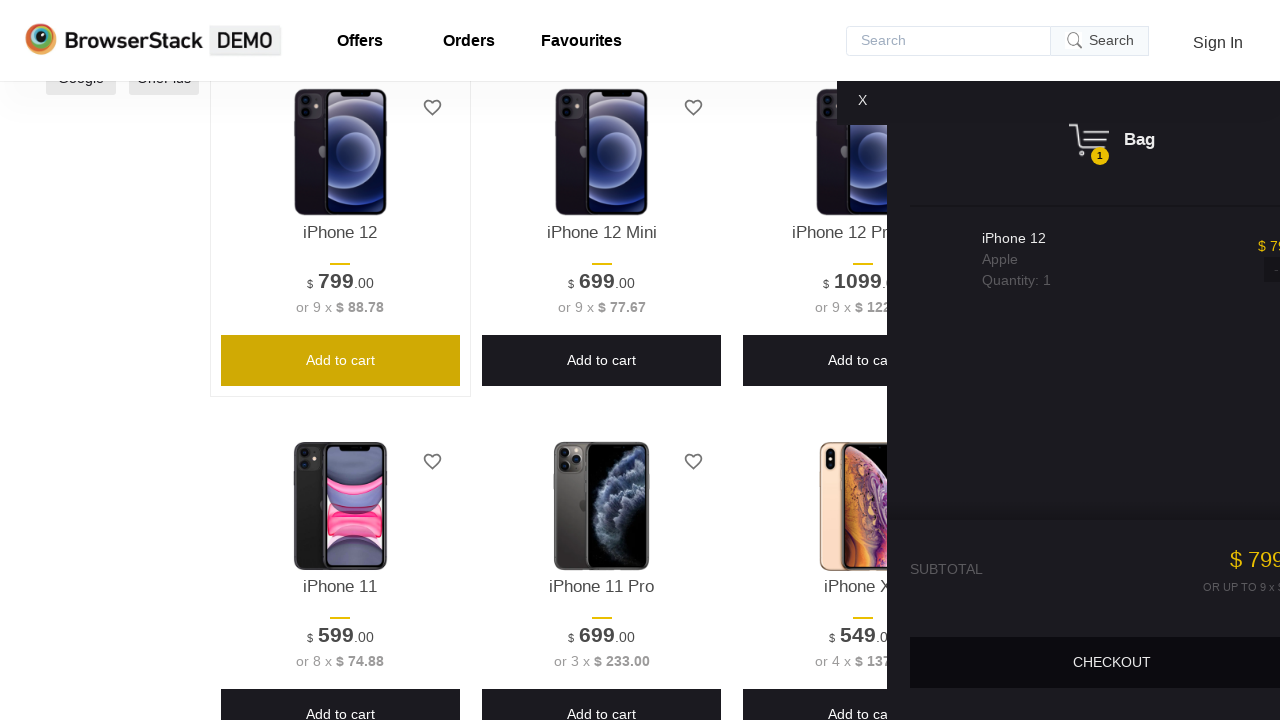

Shopping cart pane became visible
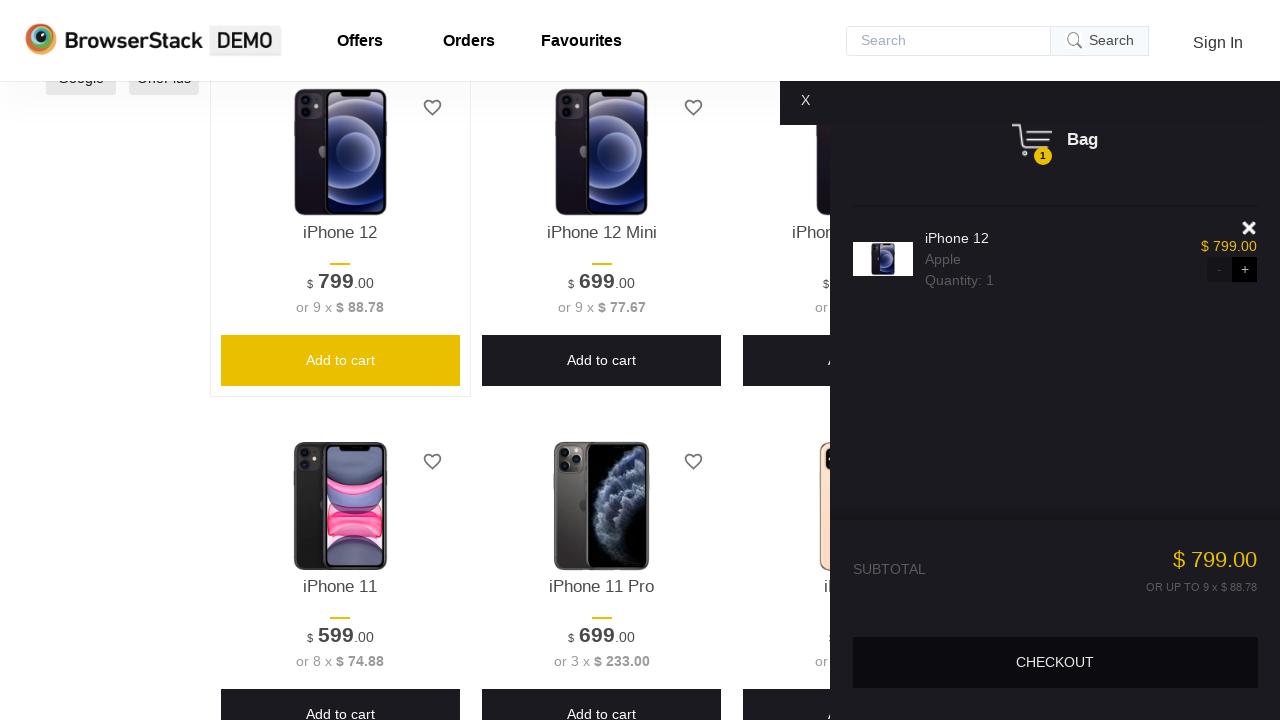

Retrieved product name from shopping cart
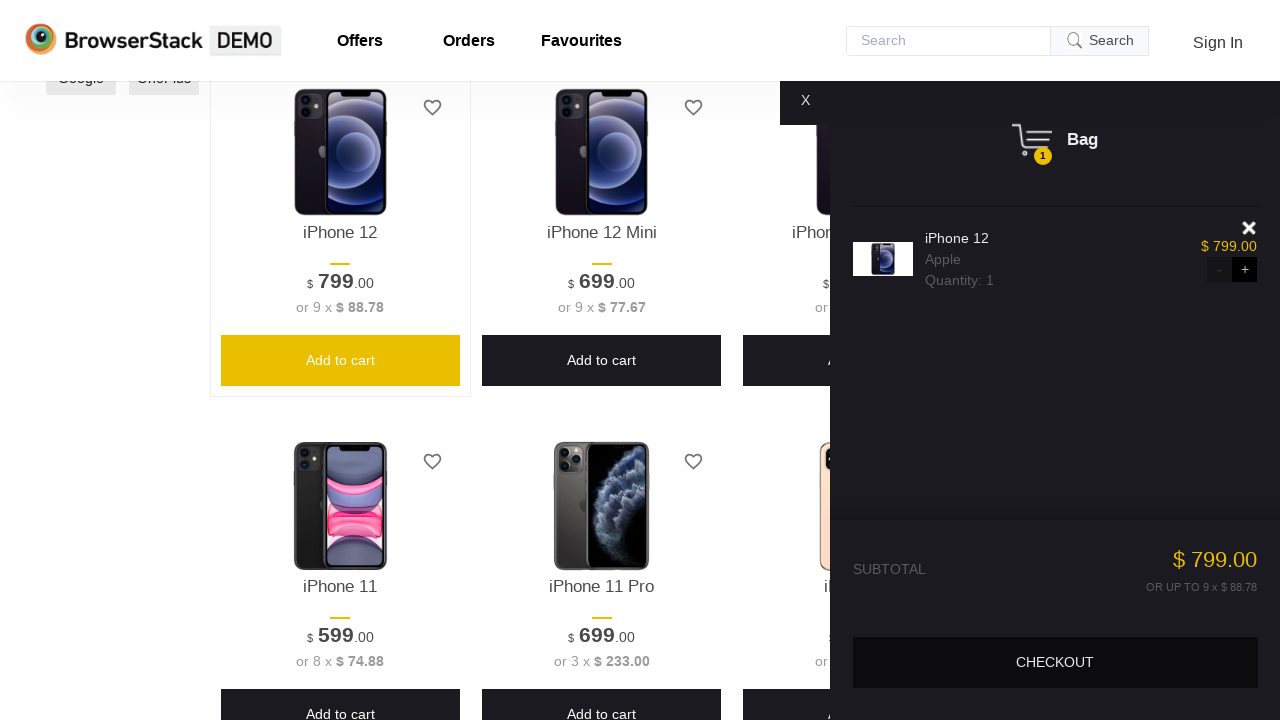

Verified iPhone 12 product name matches between product listing and shopping cart
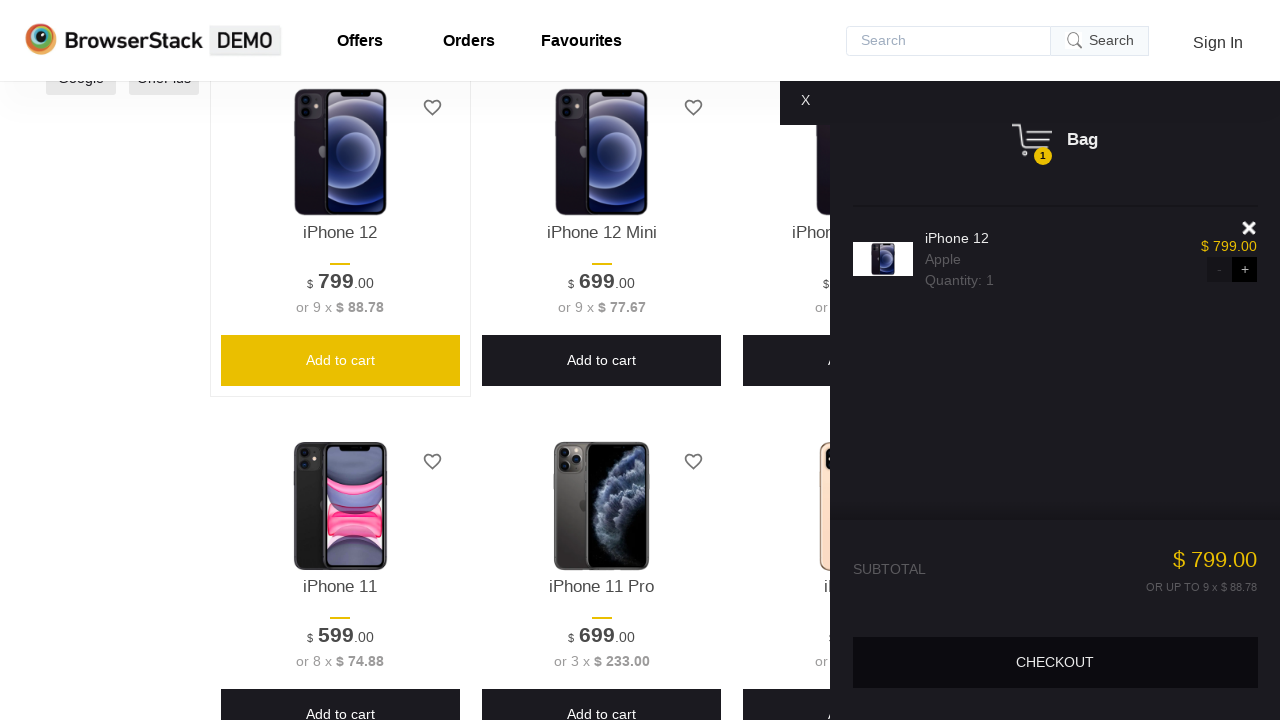

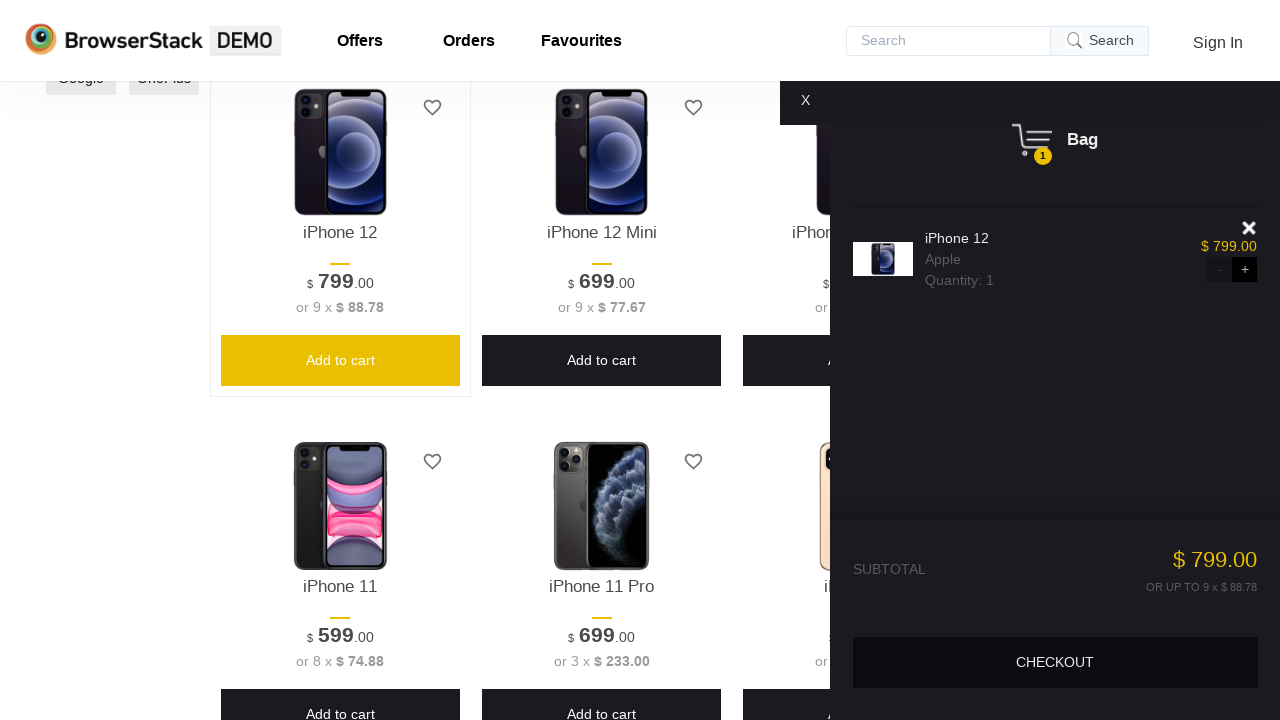